Tests that registration with empty form data shows an error message

Starting URL: https://www.sharelane.com/cgi-bin/register.py

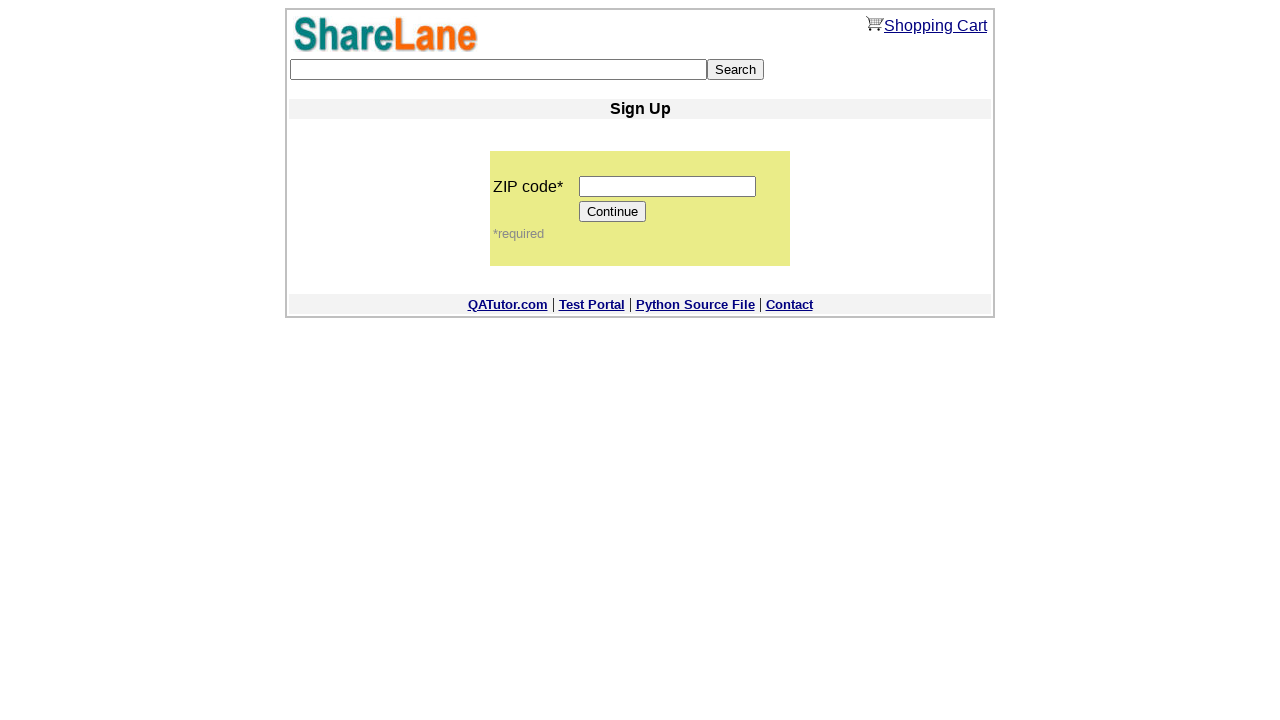

Navigated to registration page
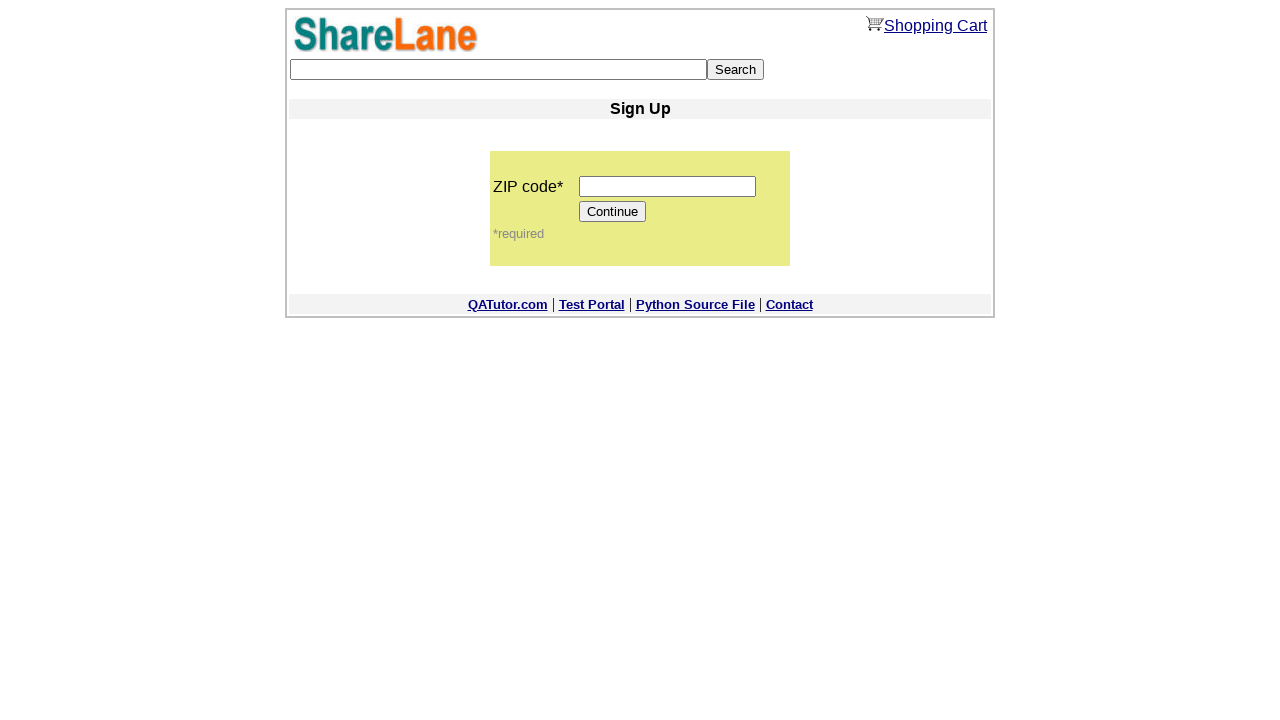

Entered zip code '12345' on input[name='zip_code']
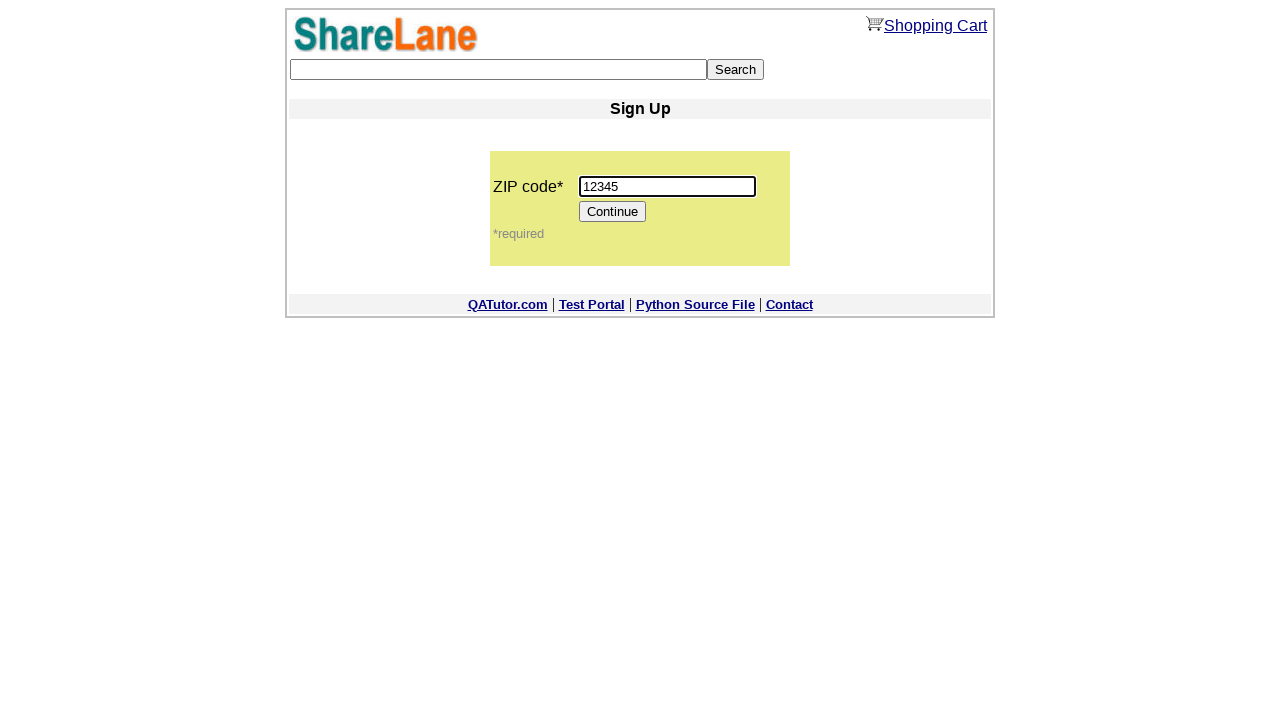

Clicked Continue button to proceed to registration form at (613, 212) on input[value='Continue']
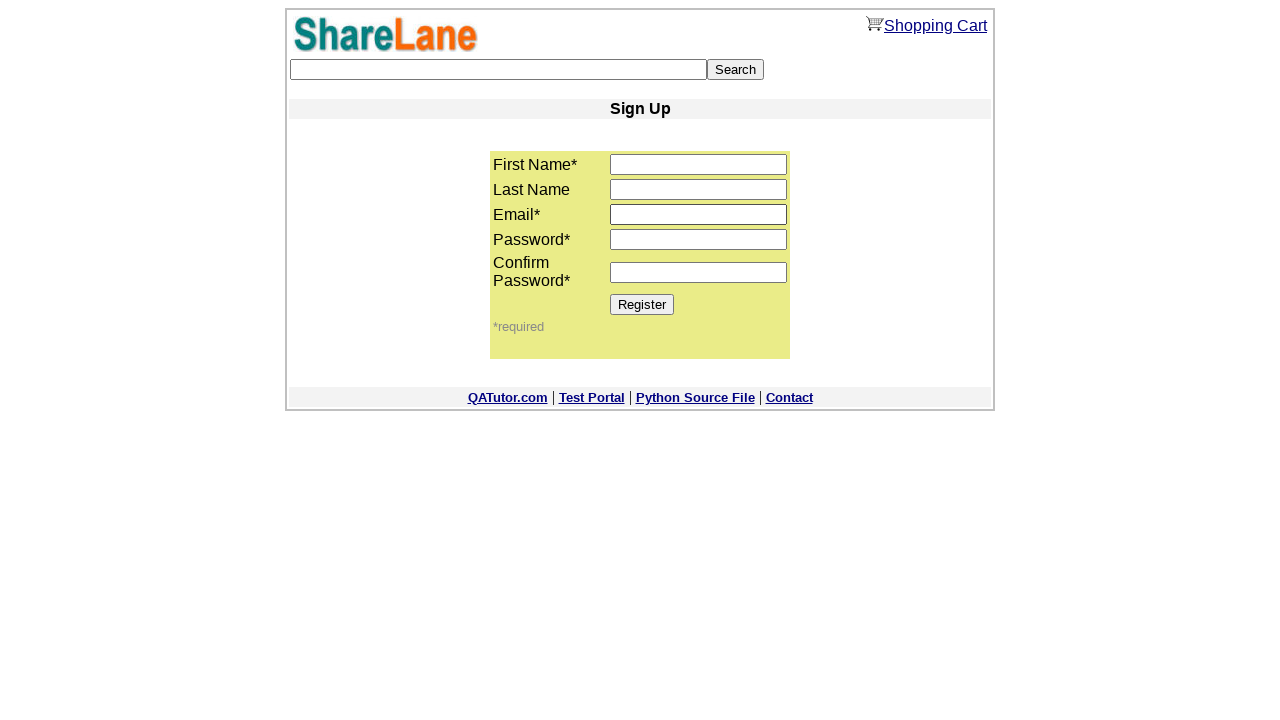

Clicked Register button without filling any form fields at (642, 304) on input[value='Register']
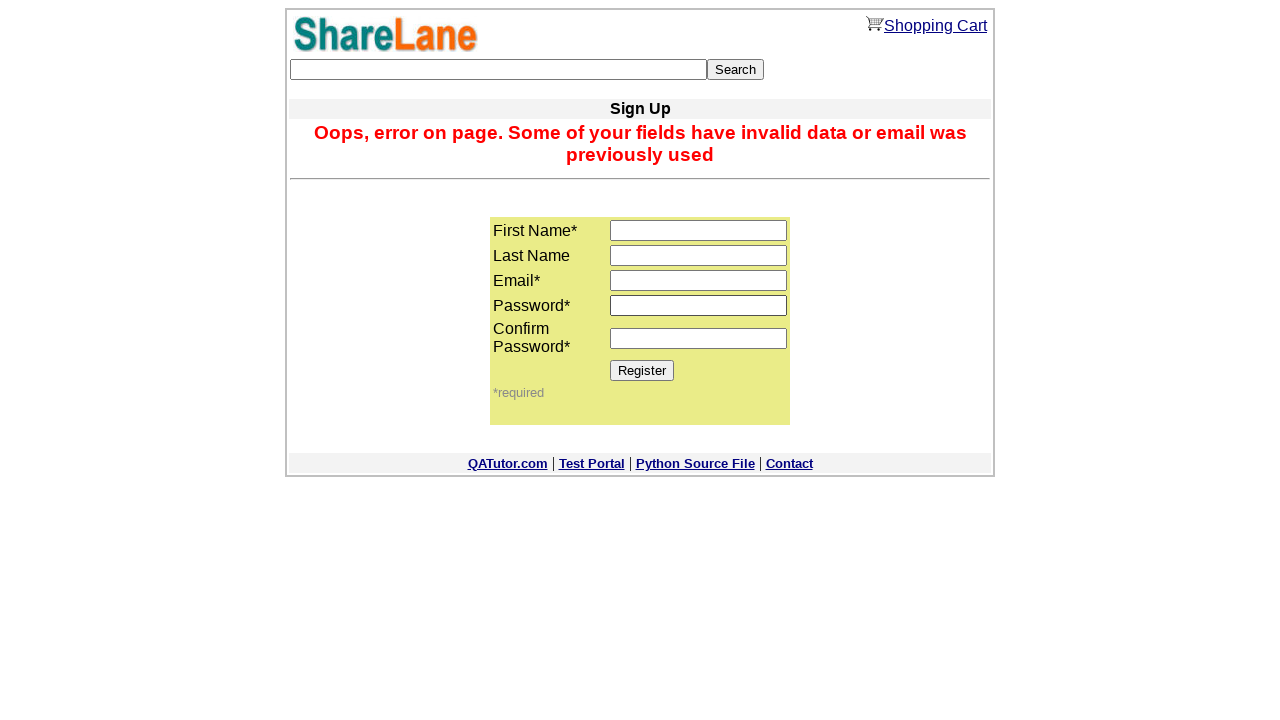

Error message appeared indicating registration with empty data is not allowed
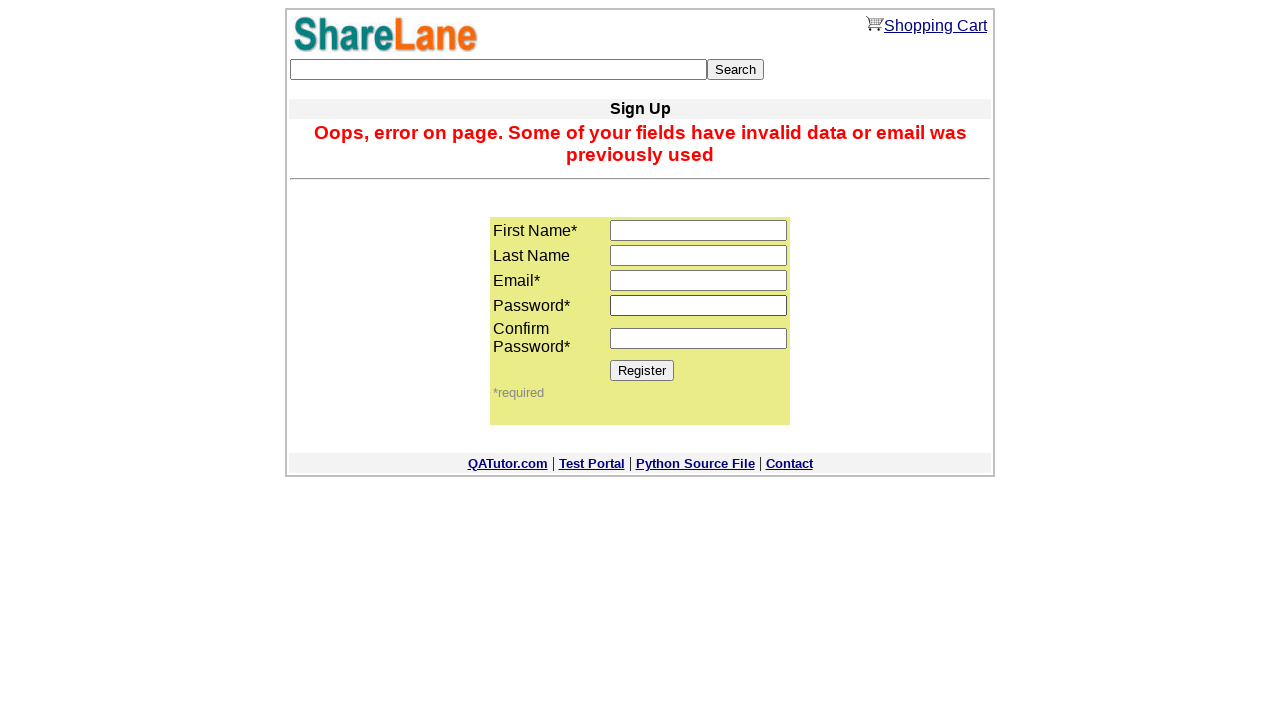

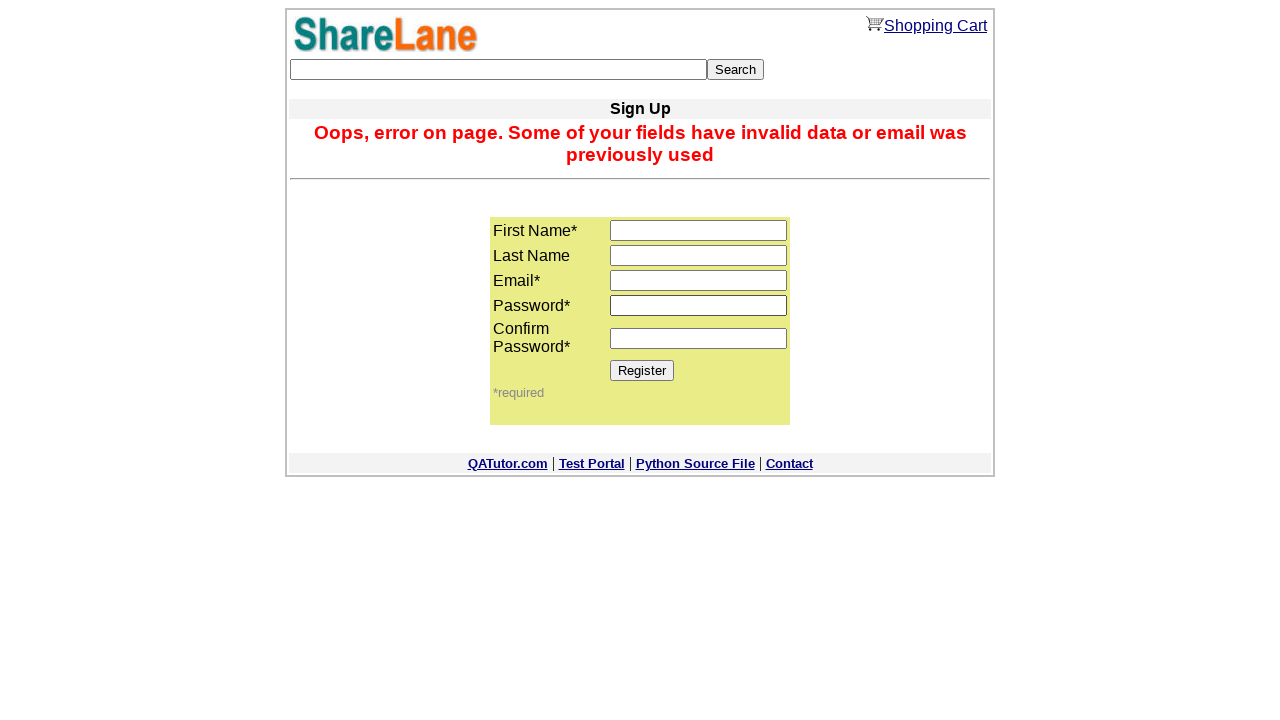